Tests editing a task by pressing Tab key to confirm

Starting URL: https://todomvc4tasj.herokuapp.com/

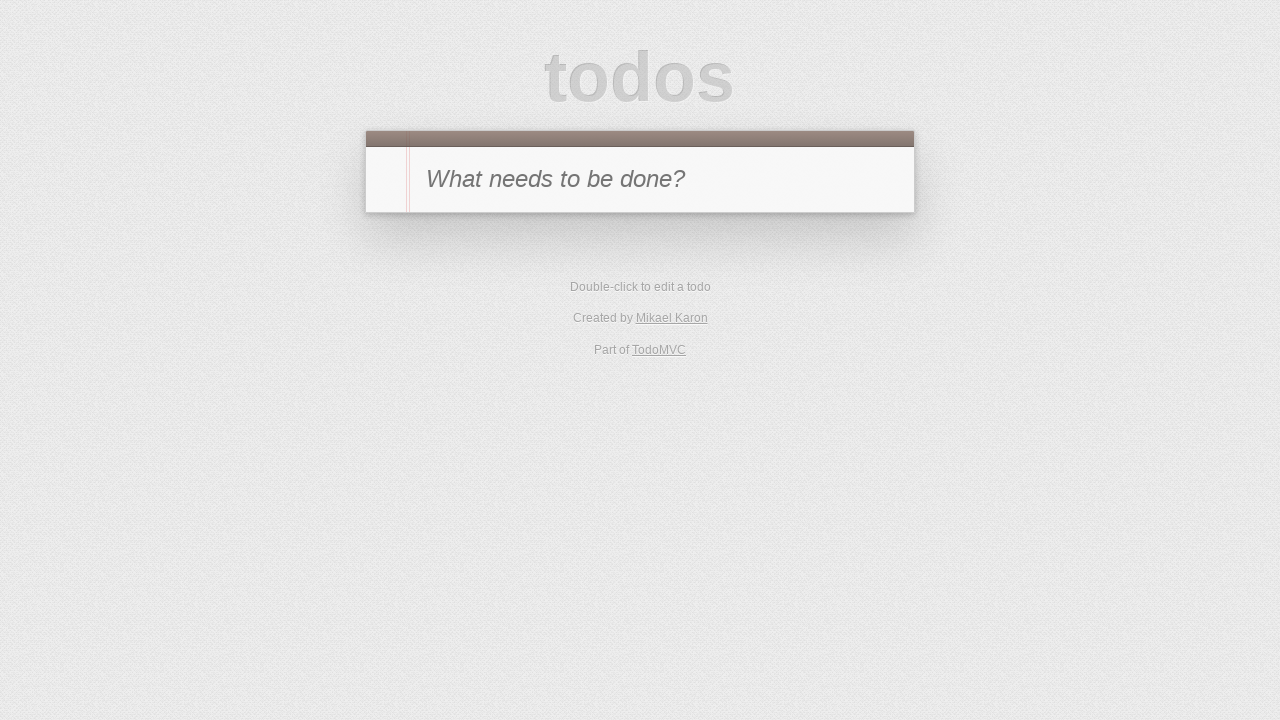

Set up completed task via localStorage
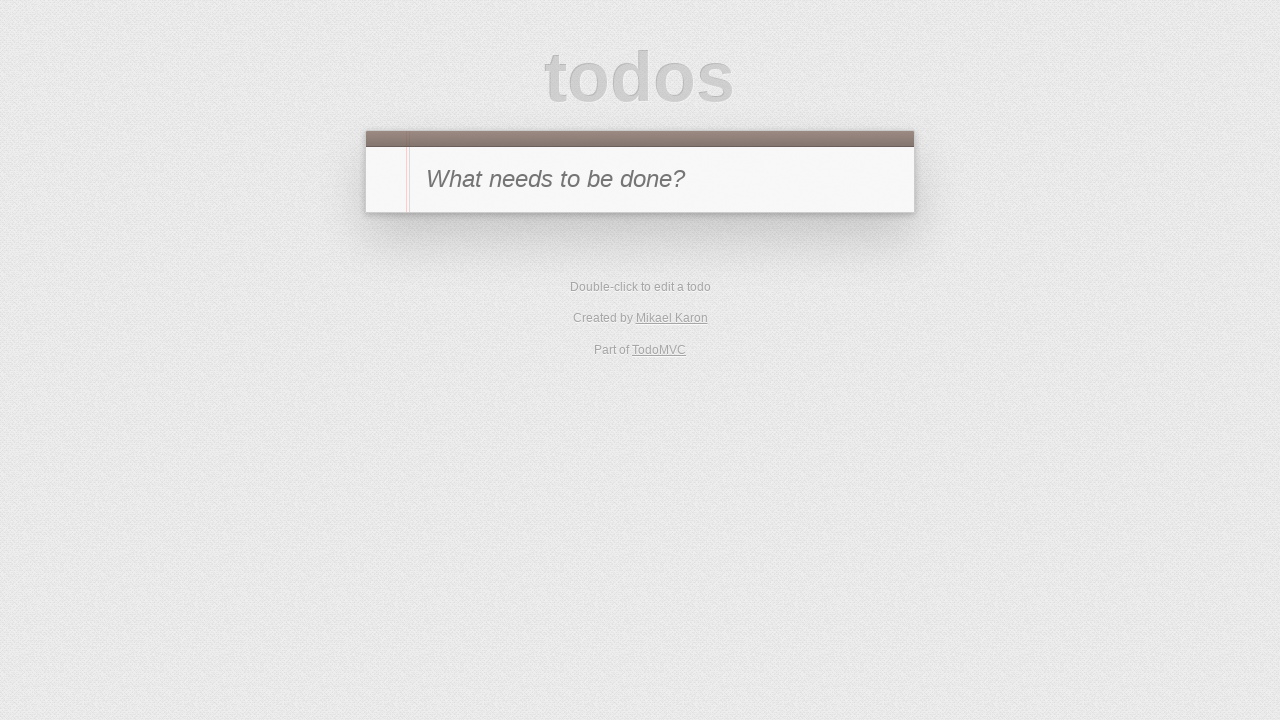

Reloaded page to load task from localStorage
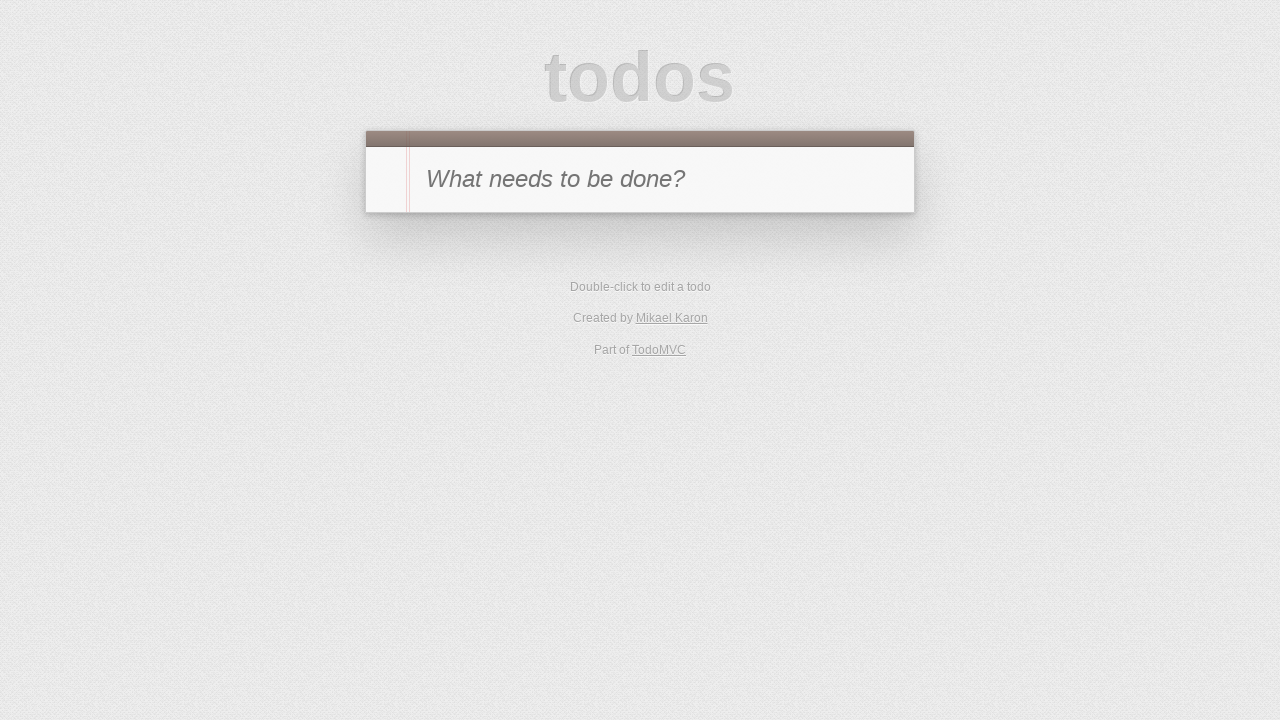

Double-clicked task '1' to enter edit mode at (640, 242) on #todo-list li:has-text('1')
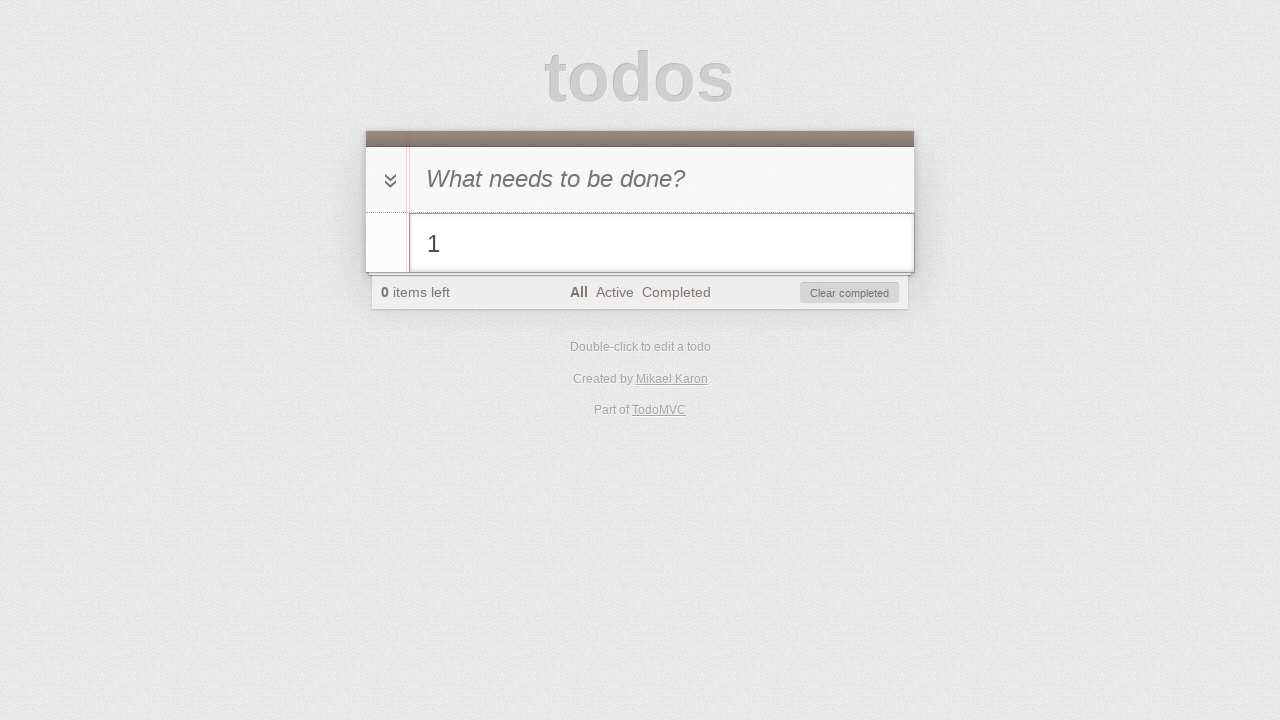

Filled edit field with '1 edited' on #todo-list li.editing .edit
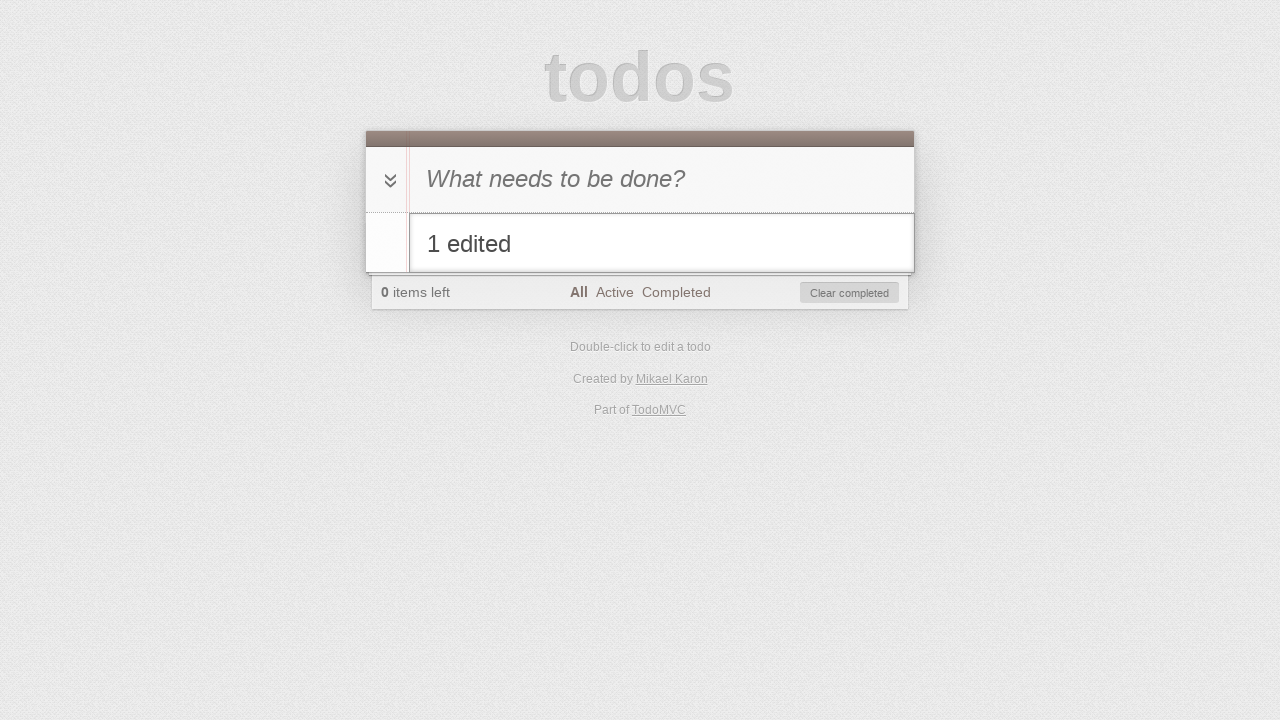

Pressed Tab key to confirm edit on #todo-list li.editing .edit
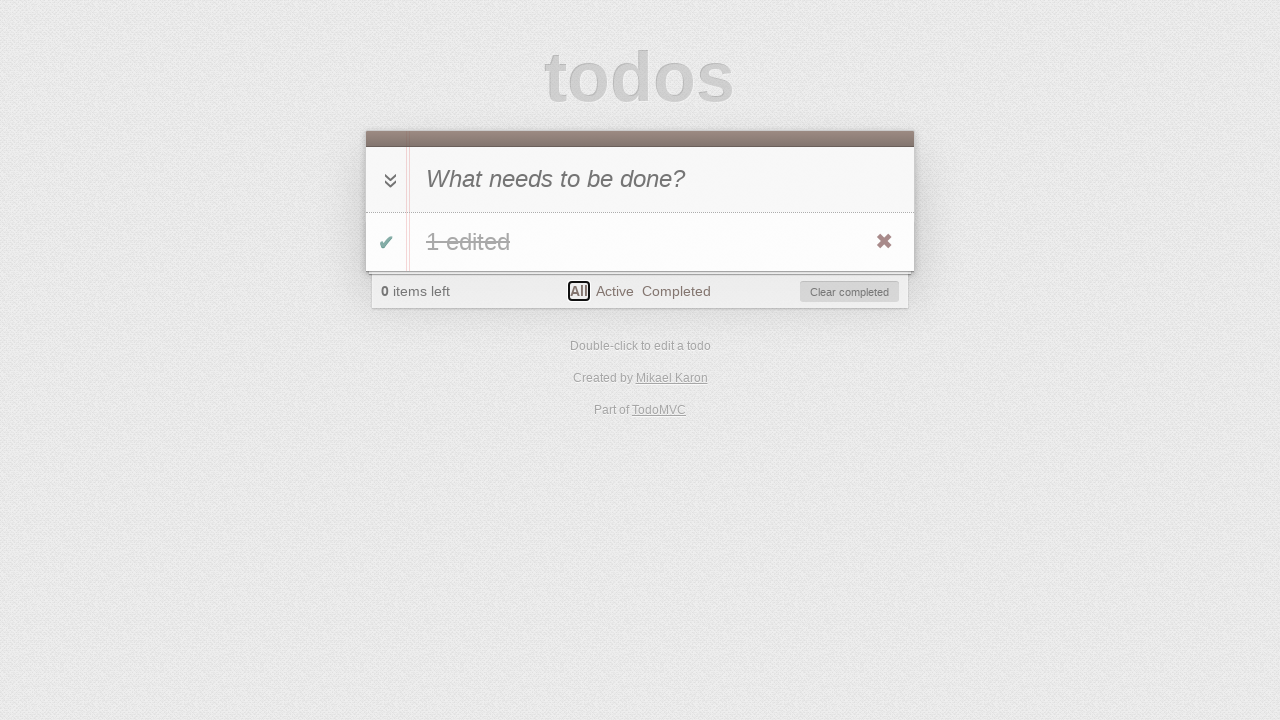

Verified edited task '1 edited' is visible in task list
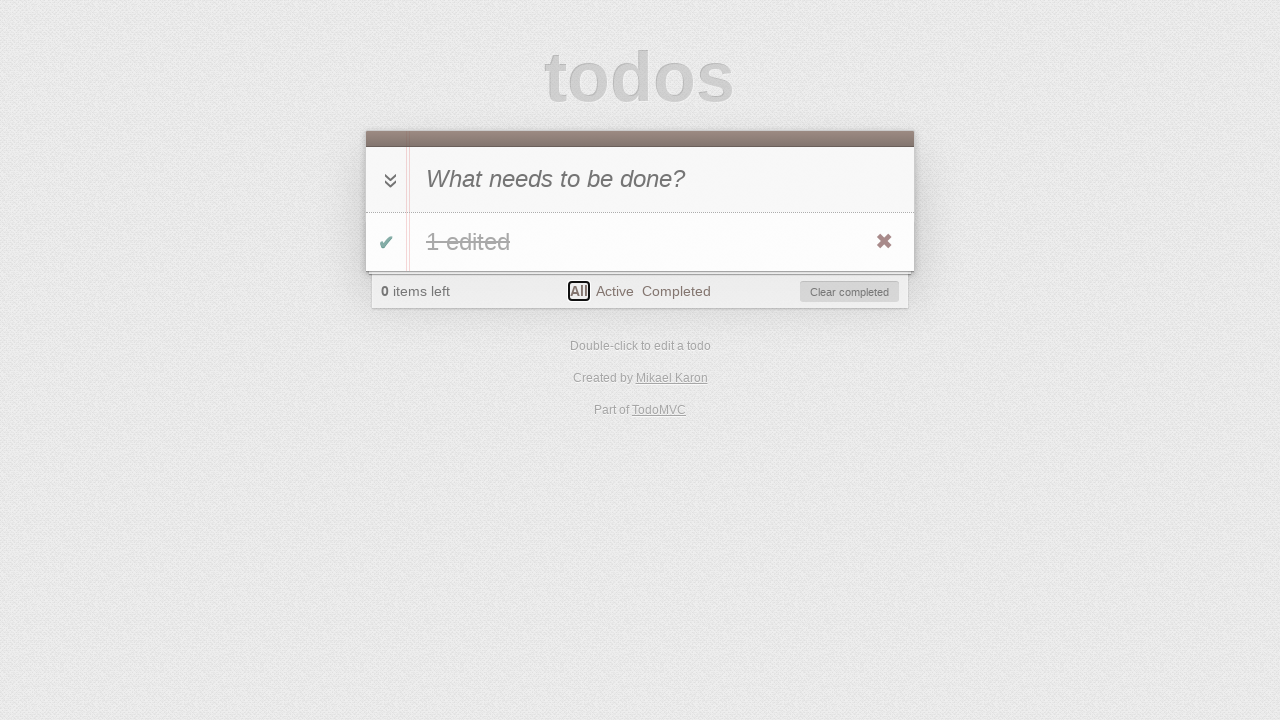

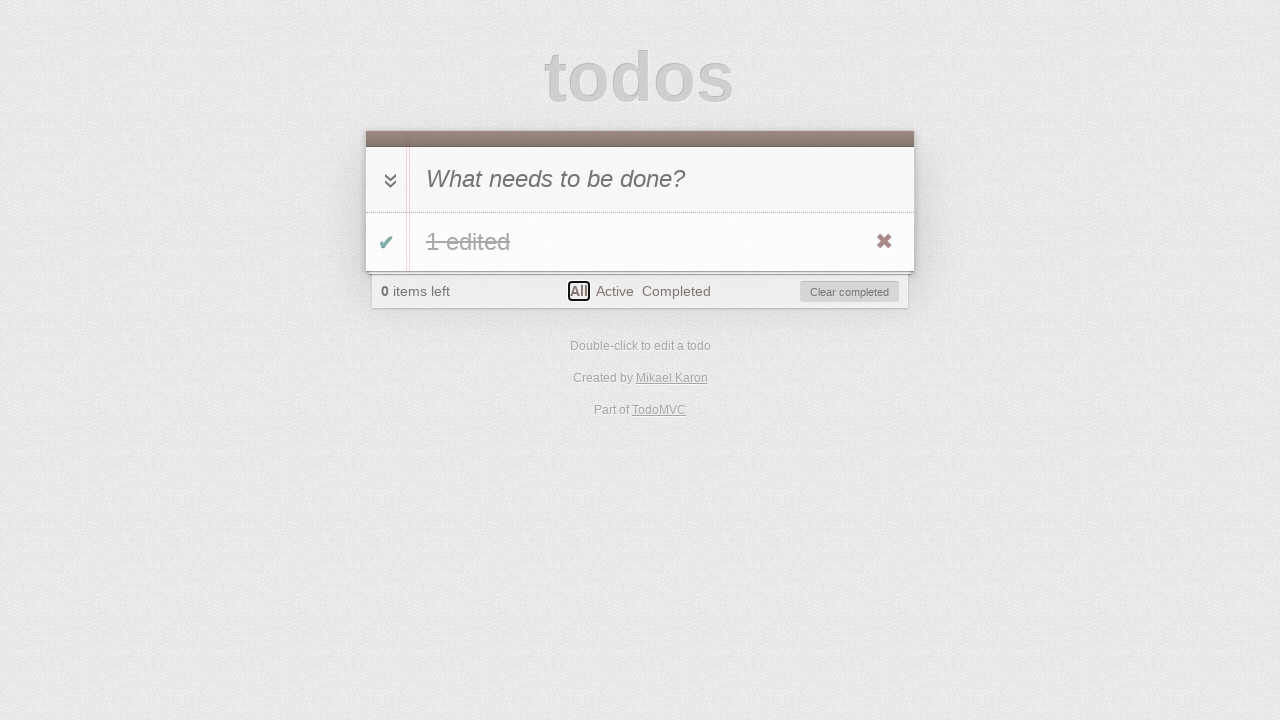